Tests a signup/registration form by filling in first name, last name, and email fields, then submitting the form.

Starting URL: http://secure-retreat-92358.herokuapp.com/

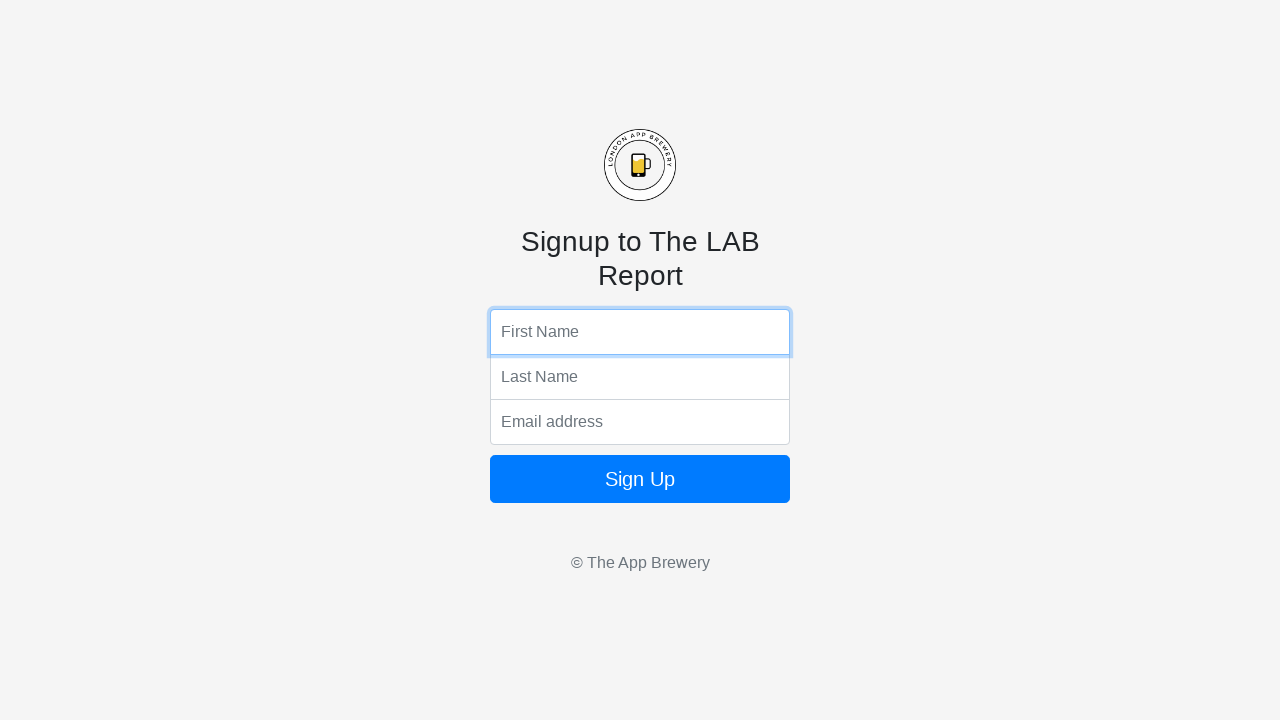

Filled first name field with 'Marcus' on input[name='fName']
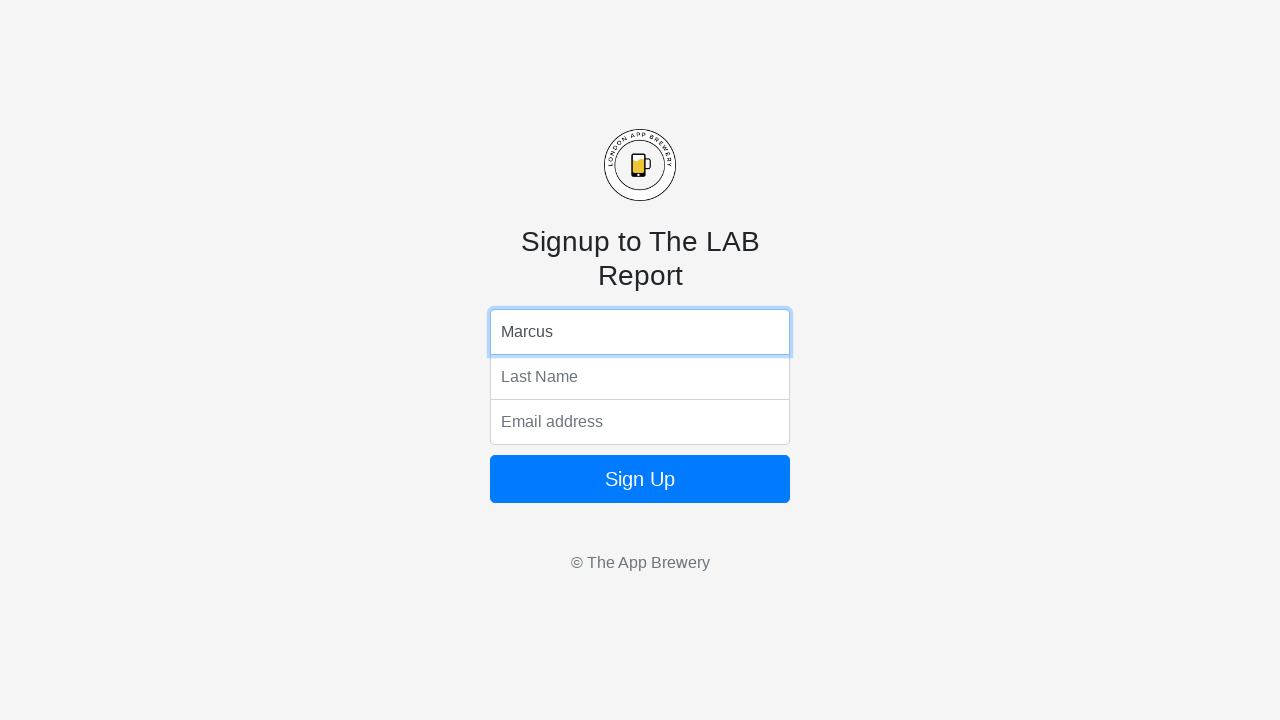

Filled last name field with 'Thompson' on input[name='lName']
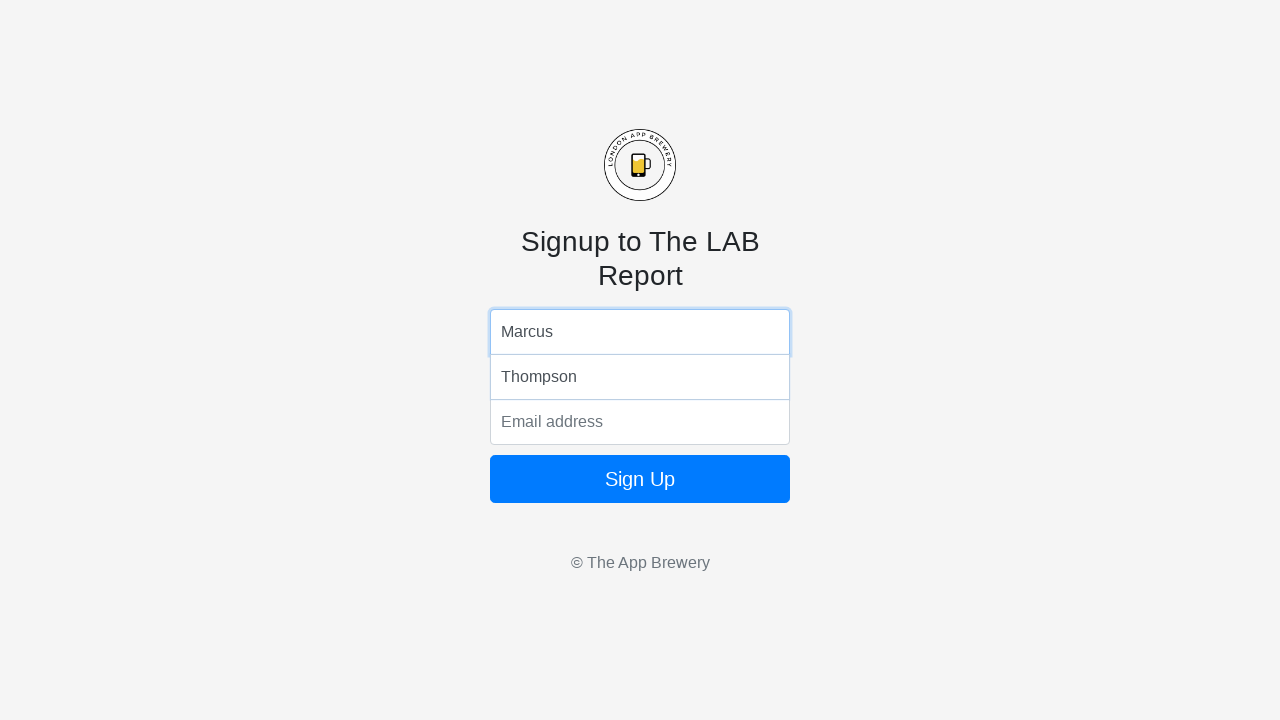

Filled email field with 'marcus.thompson@example.com' on input[name='email']
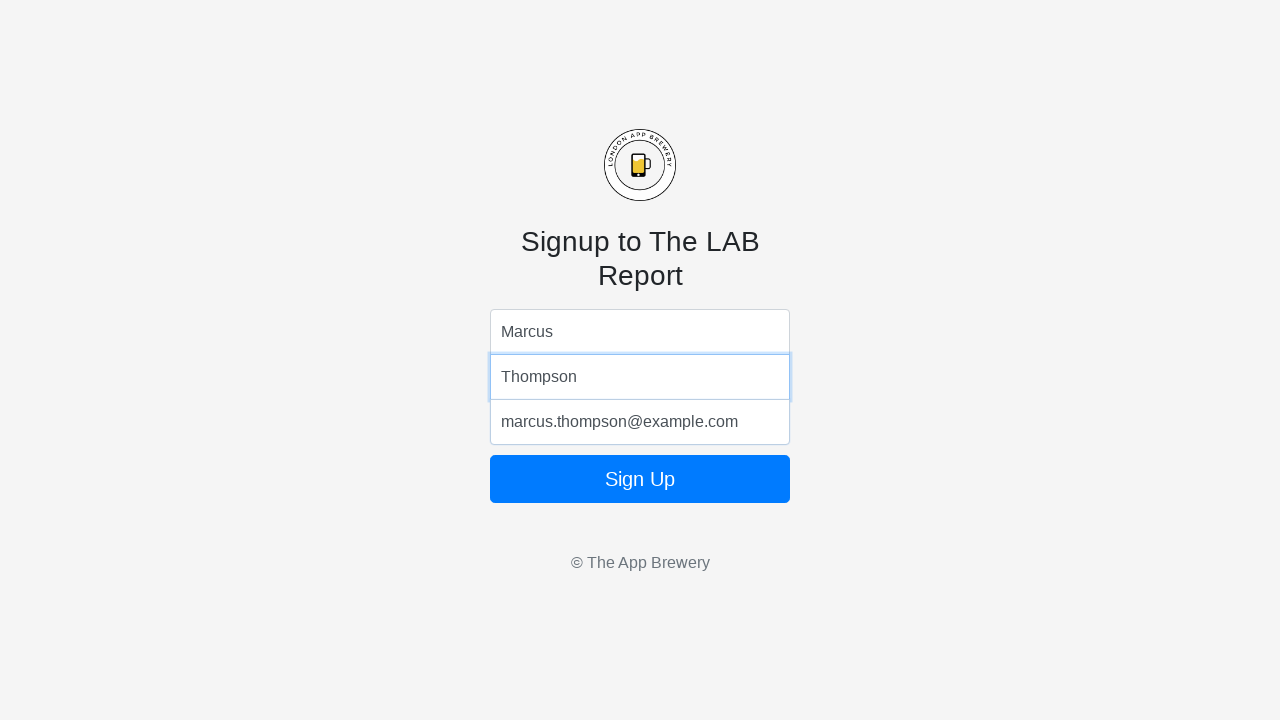

Clicked submit button to submit the form at (640, 479) on .btn
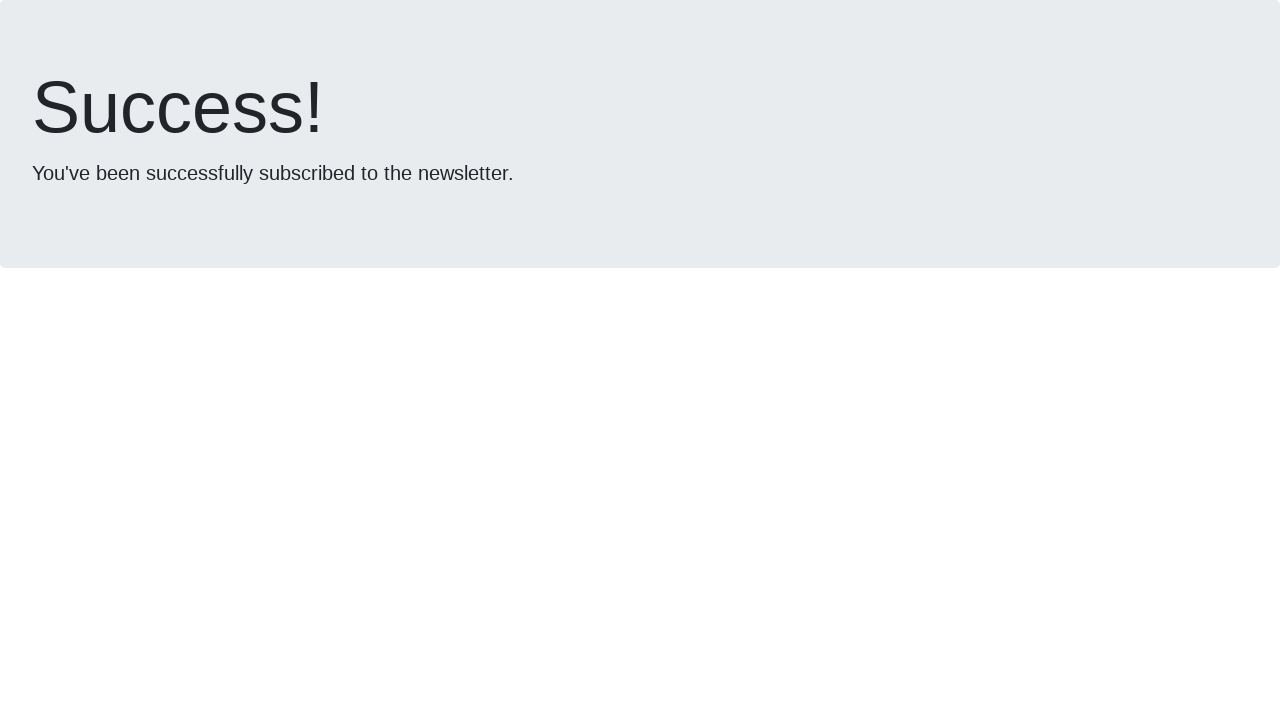

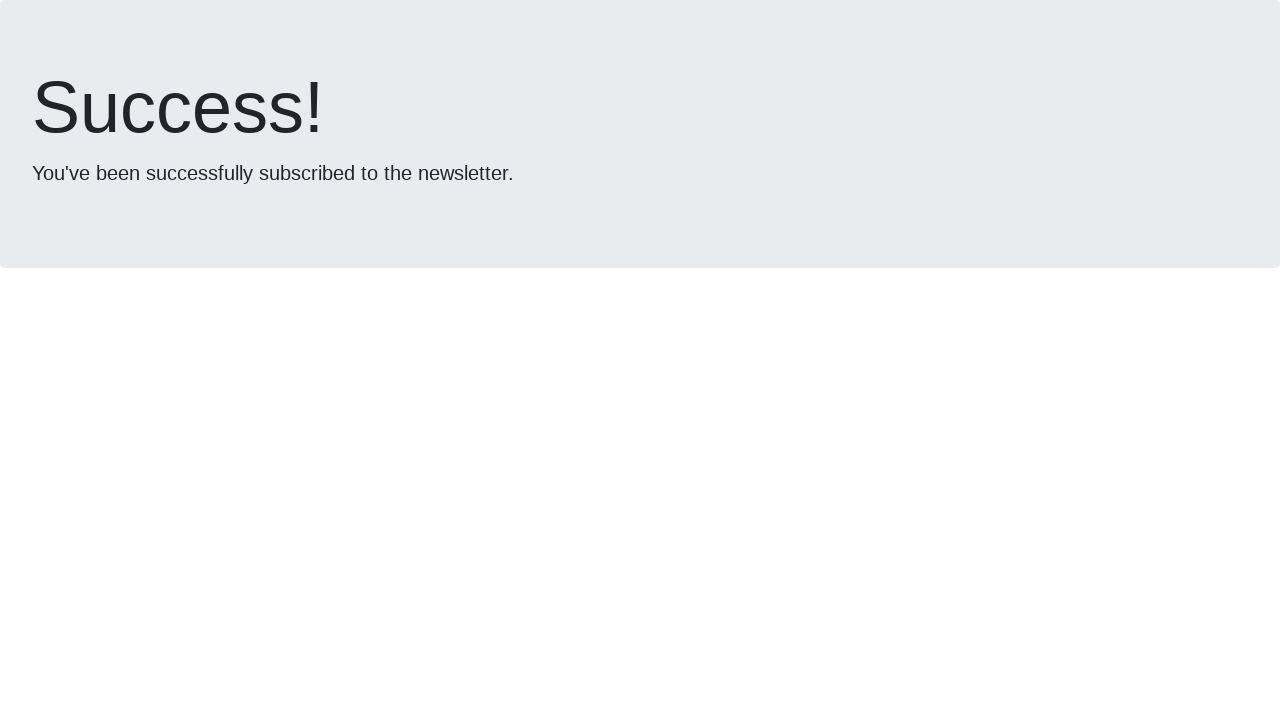